Tests the date picker by selecting December 15, 1990 using month and year dropdowns and clicking on the day, then verifying the selected date is displayed correctly.

Starting URL: https://demoqa.com/date-picker

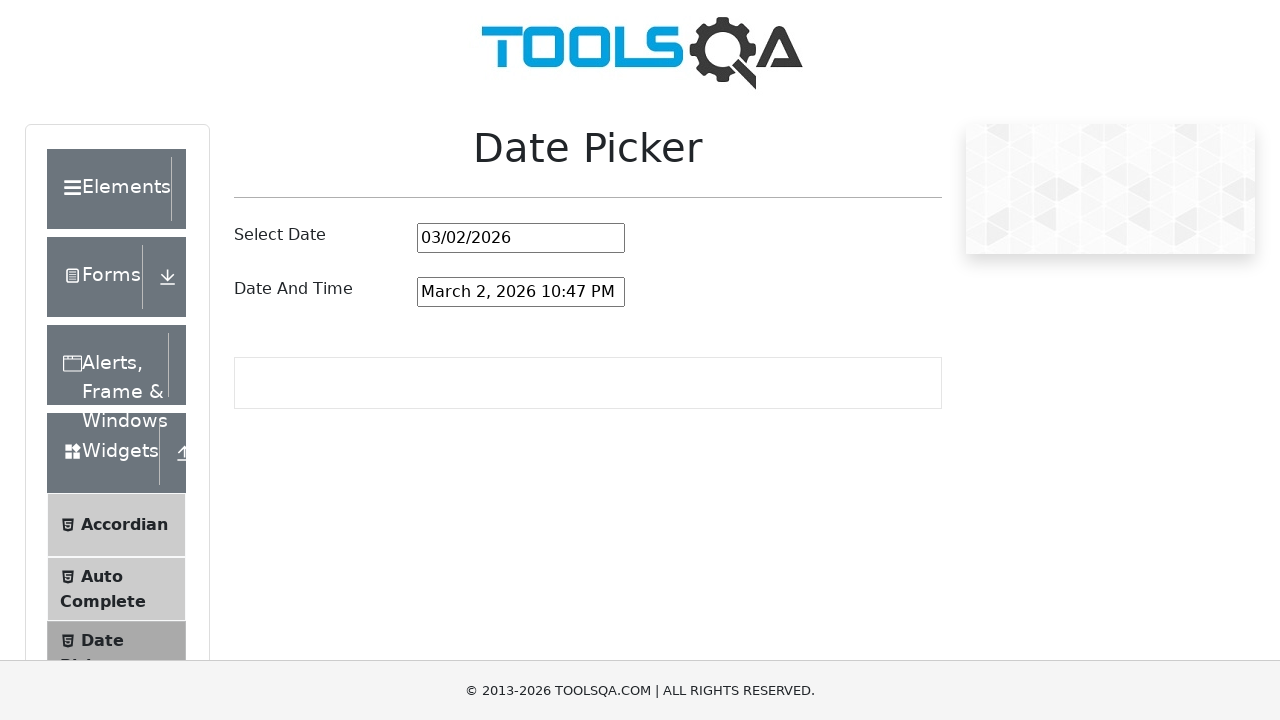

Clicked on date picker input field at (521, 238) on #datePickerMonthYearInput
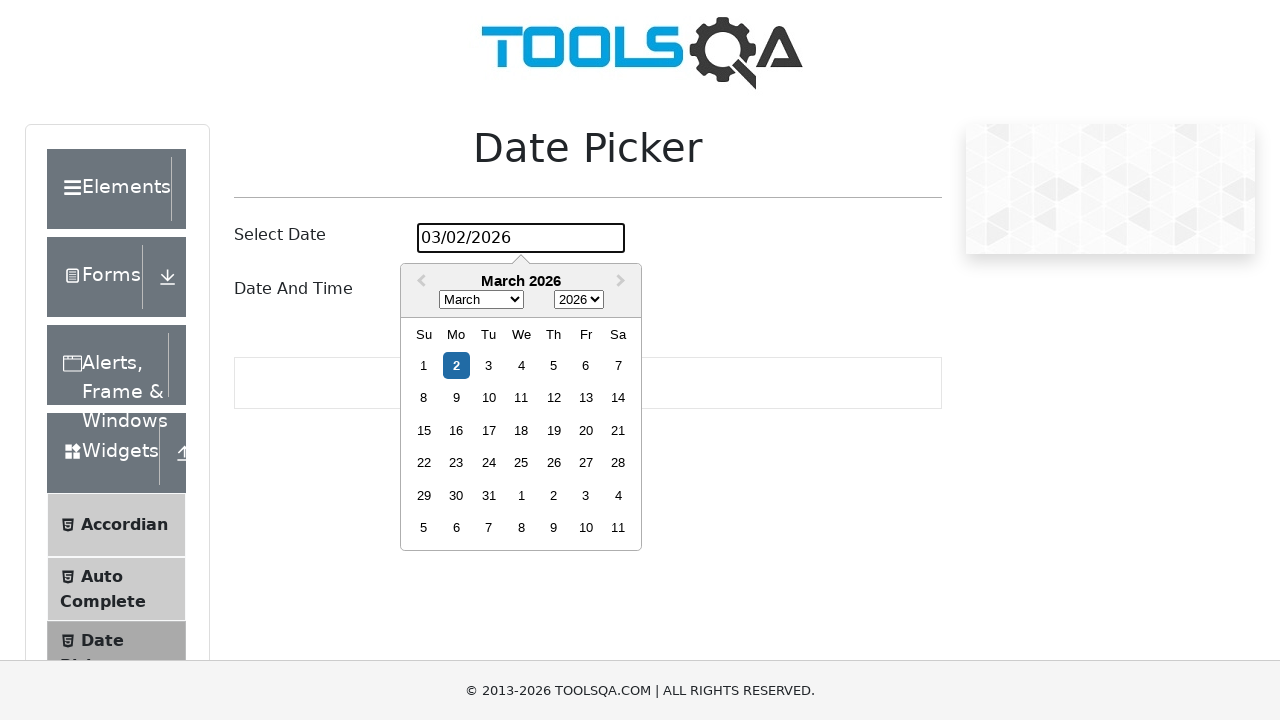

Selected December from month dropdown on .react-datepicker__month-select
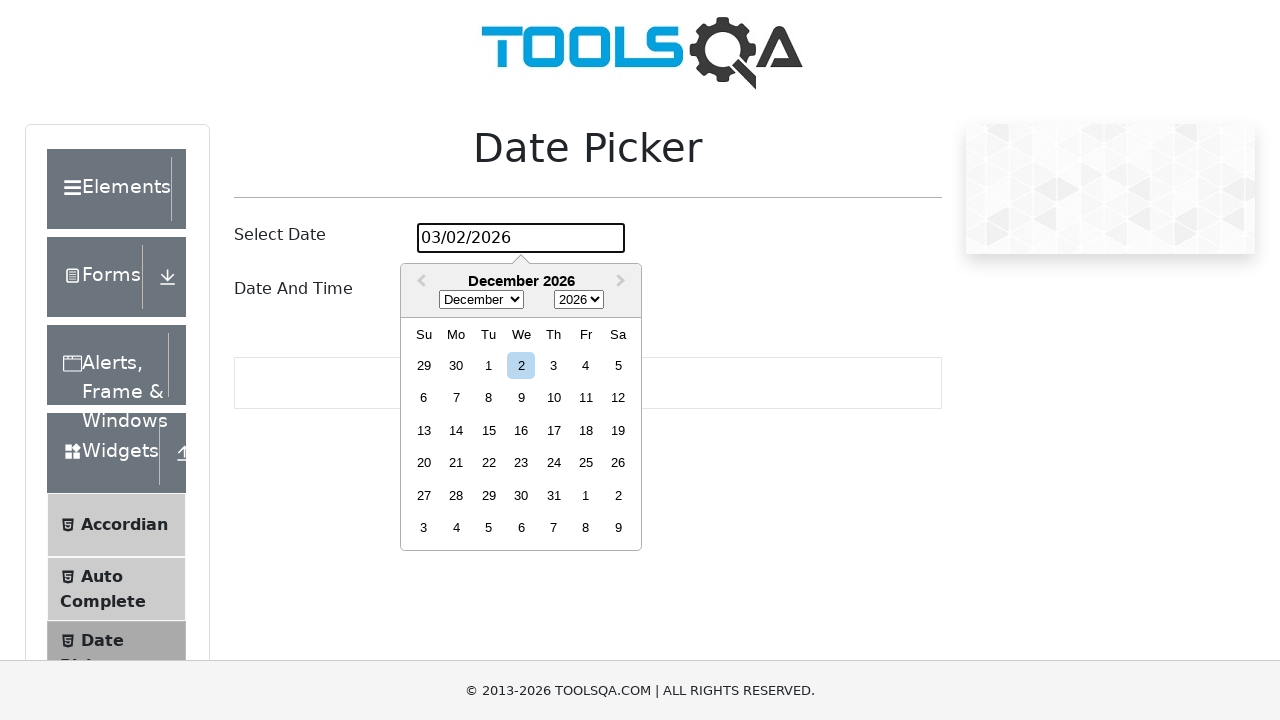

Selected 1990 from year dropdown on .react-datepicker__year-select
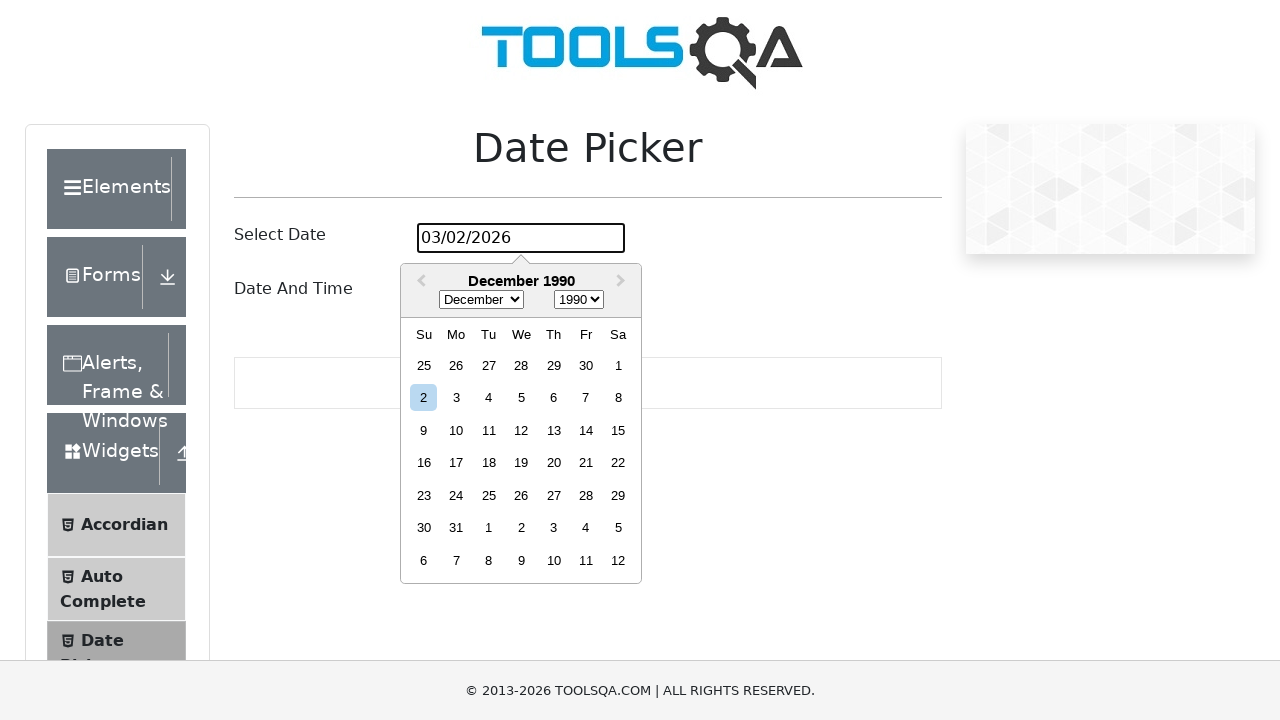

Clicked on day 15 in the calendar at (618, 430) on .react-datepicker__day--015:not(.react-datepicker__day--outside-month)
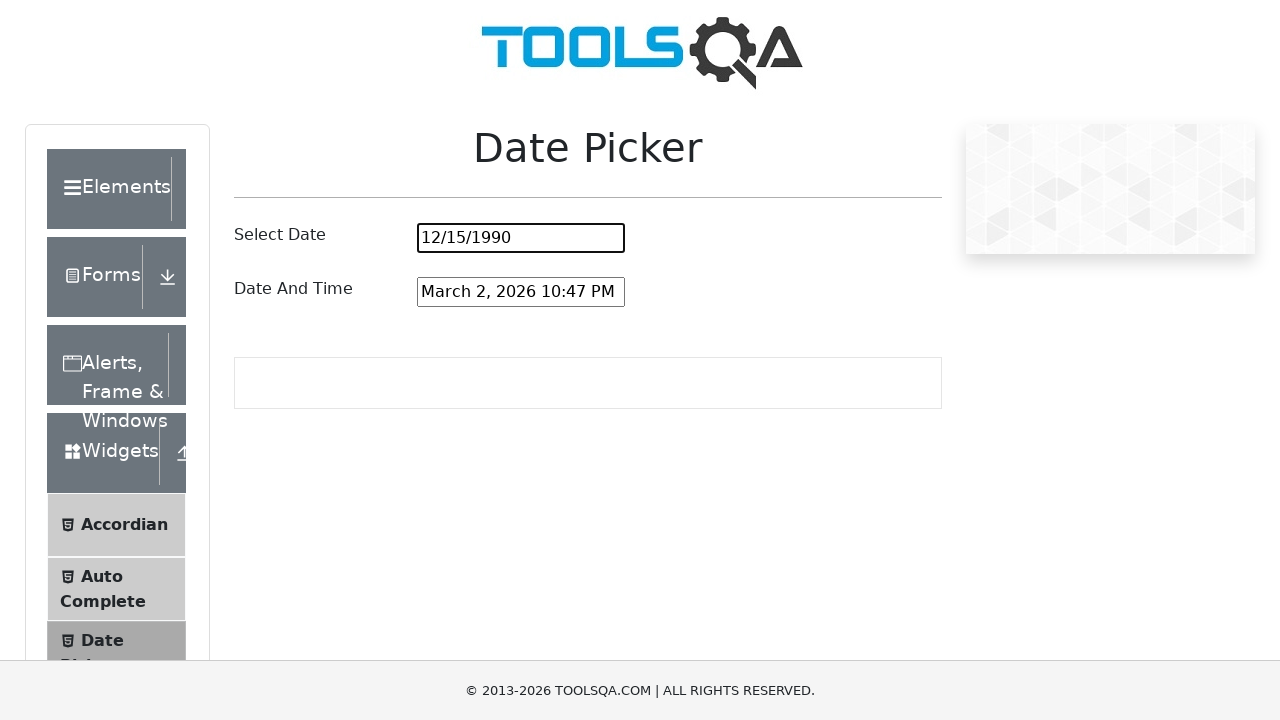

Verified that date picker displays the selected date 12/15/1990
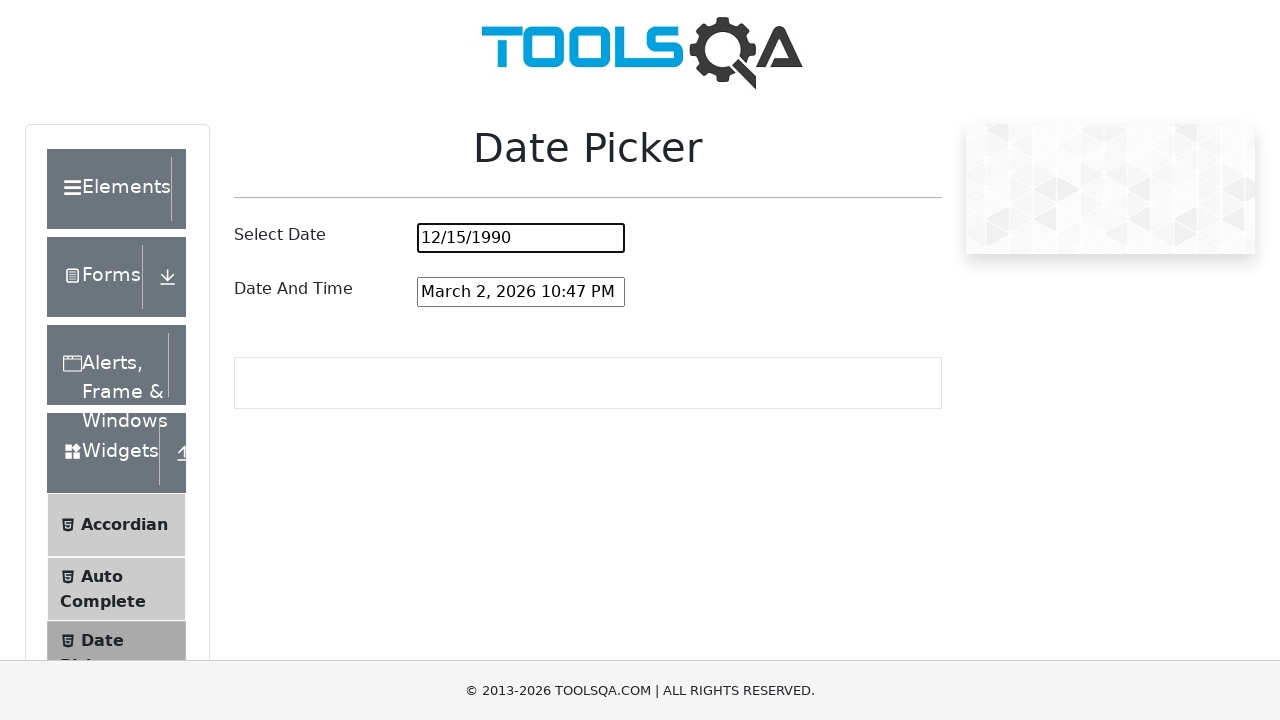

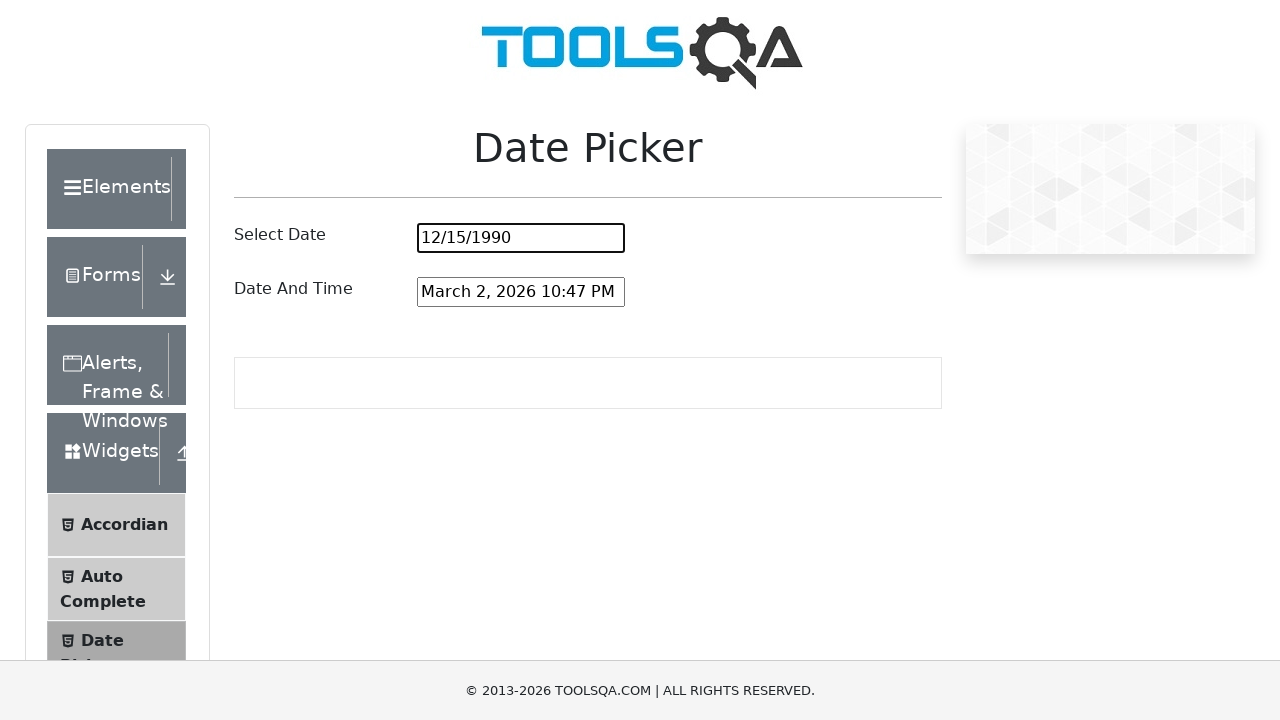